Tests multiple file upload functionality by uploading two files and verifying that the file names are correctly displayed in the file list

Starting URL: https://davidwalsh.name/demo/multiple-file-upload.php

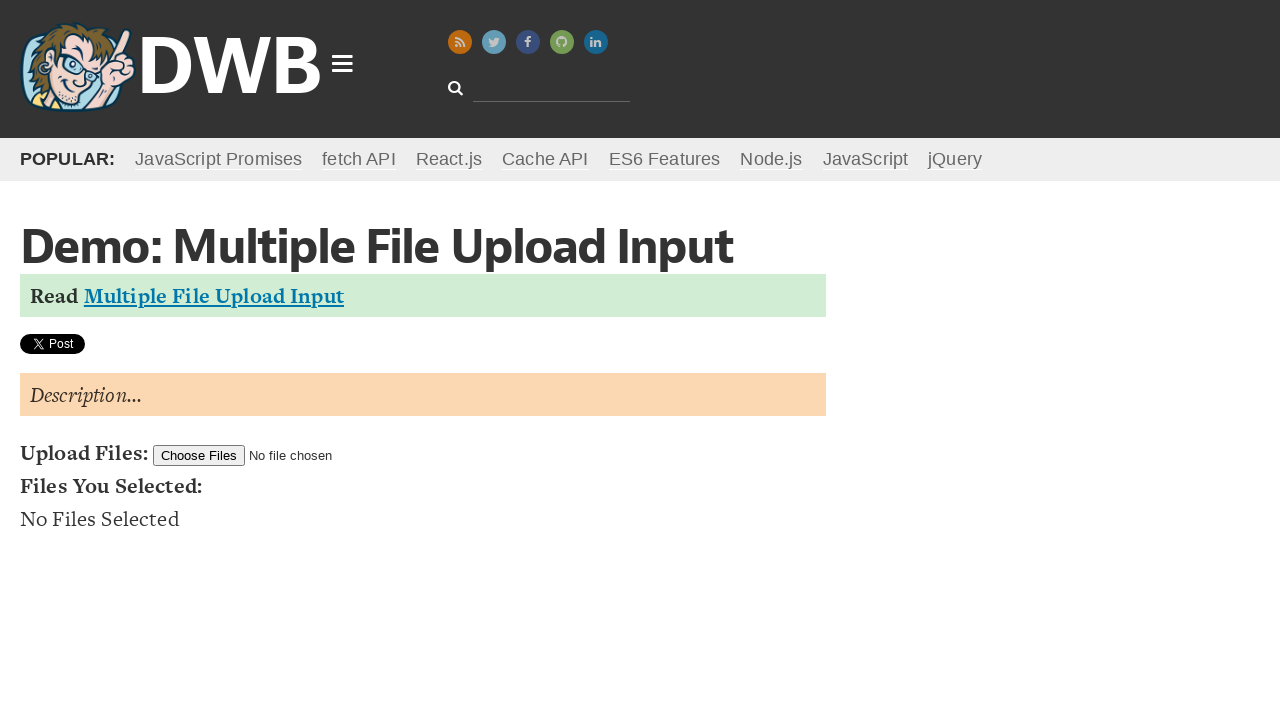

Set input files for upload with two temporary test files
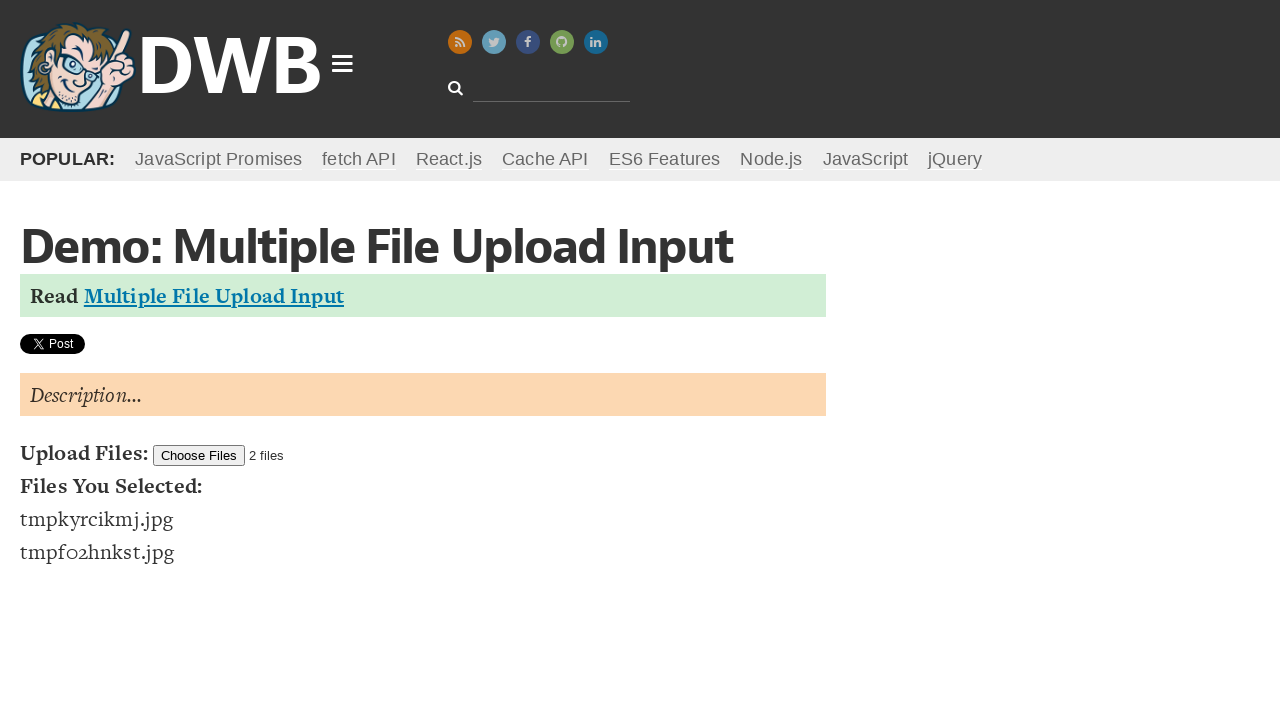

Waited for file list to update and display uploaded files
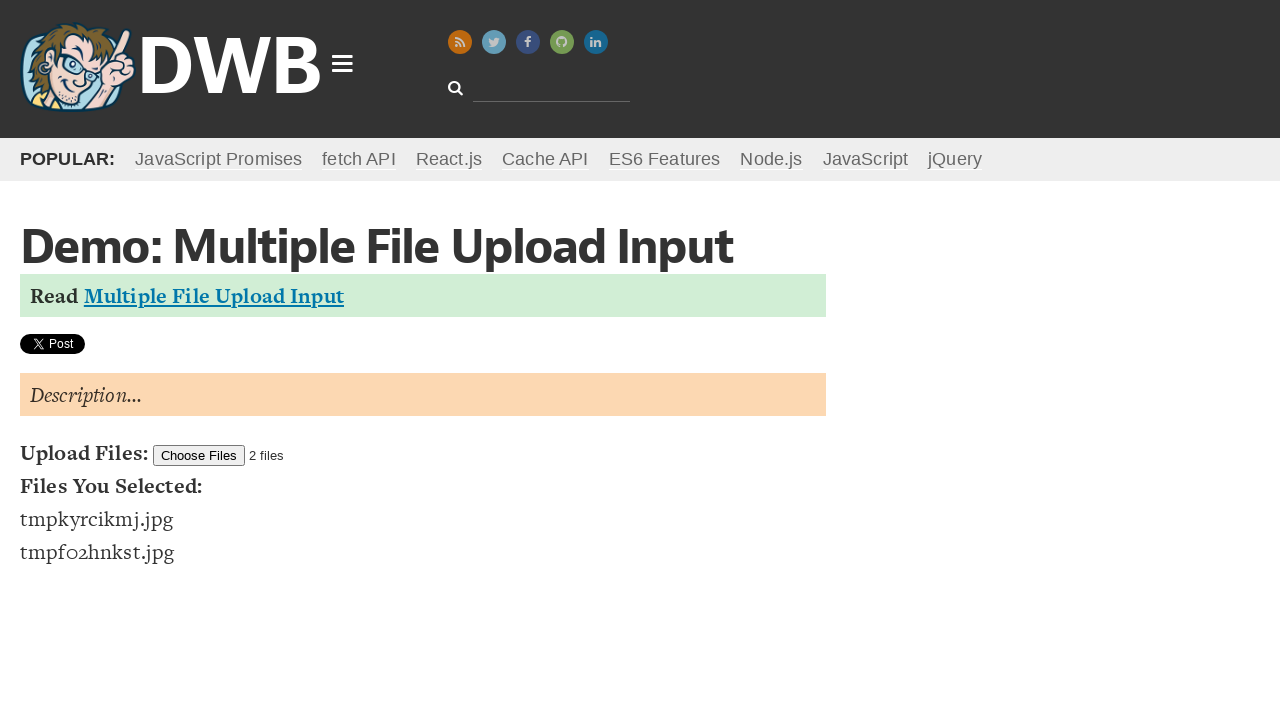

Retrieved all file list items from the DOM
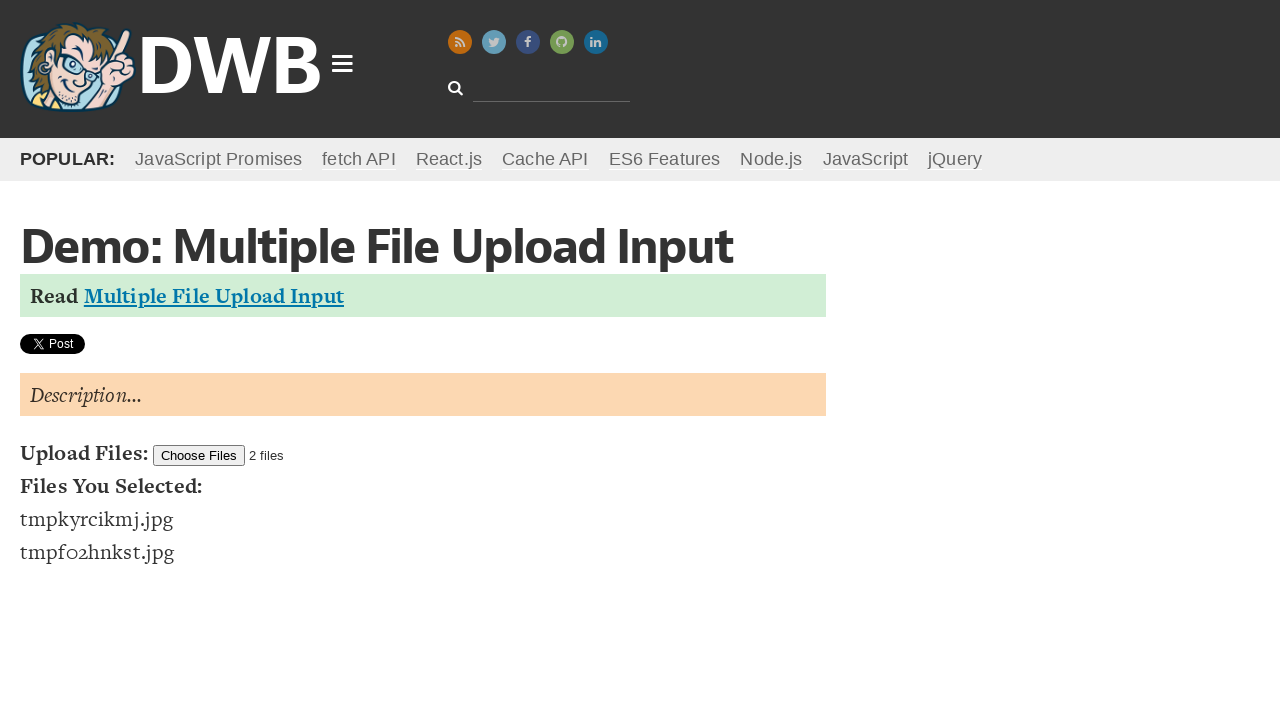

Verified that 2 files were successfully uploaded
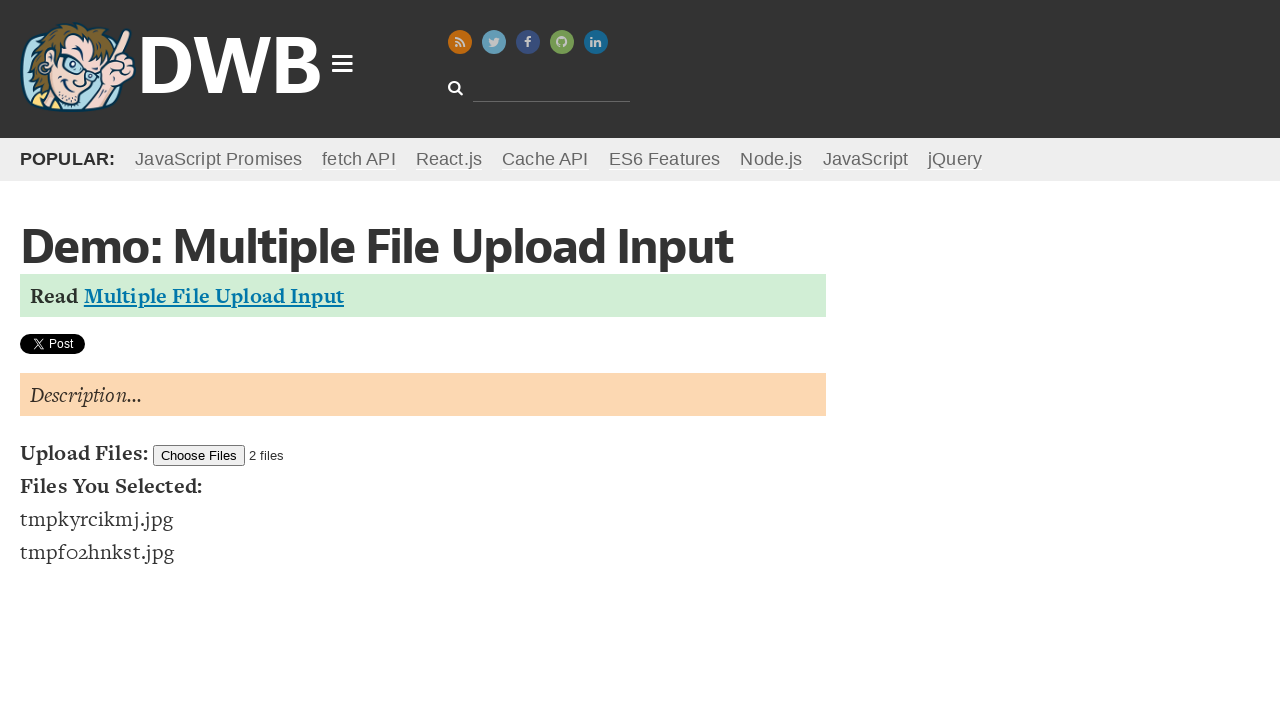

Retrieved text content of first uploaded file name
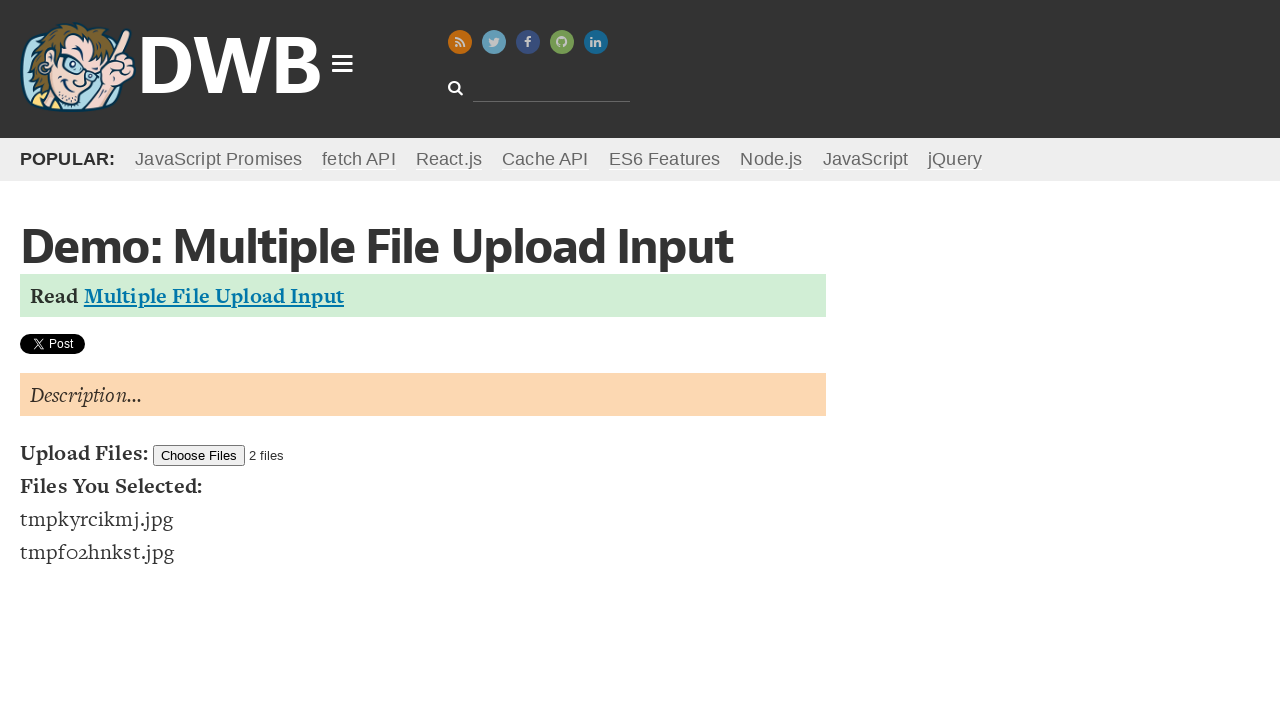

Retrieved text content of second uploaded file name
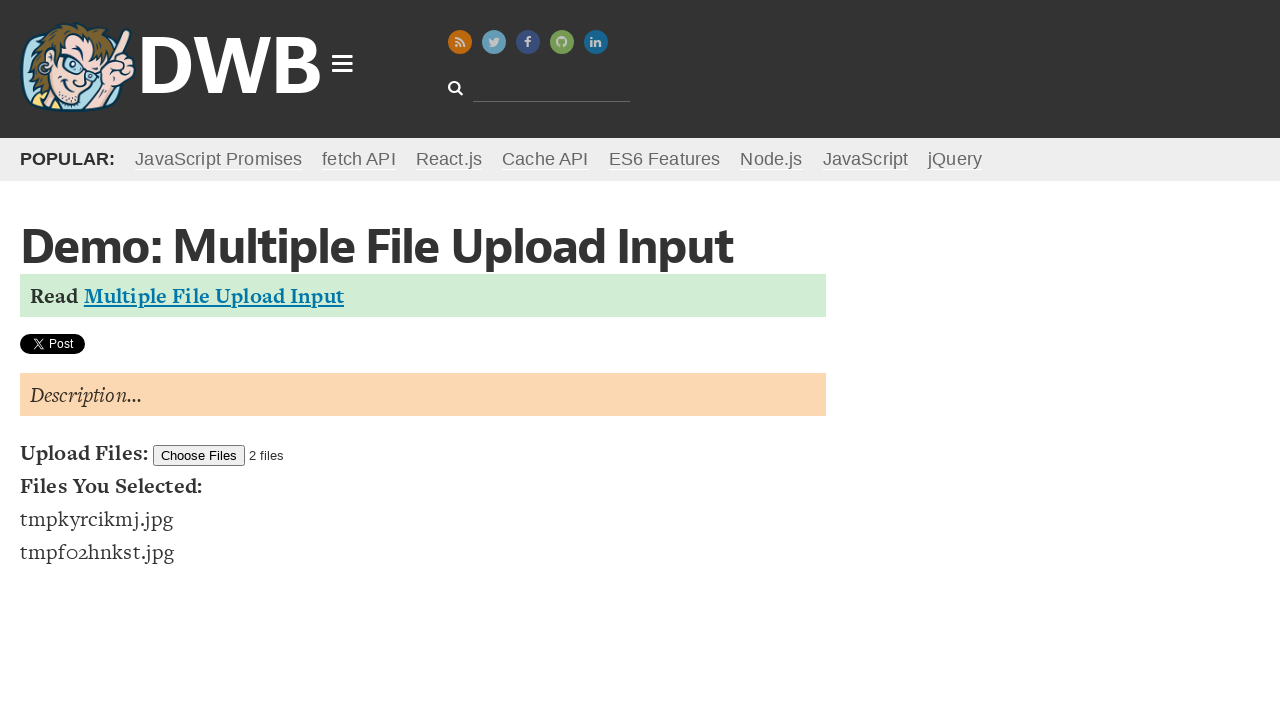

Verified that both uploaded file names are correctly displayed in the file list
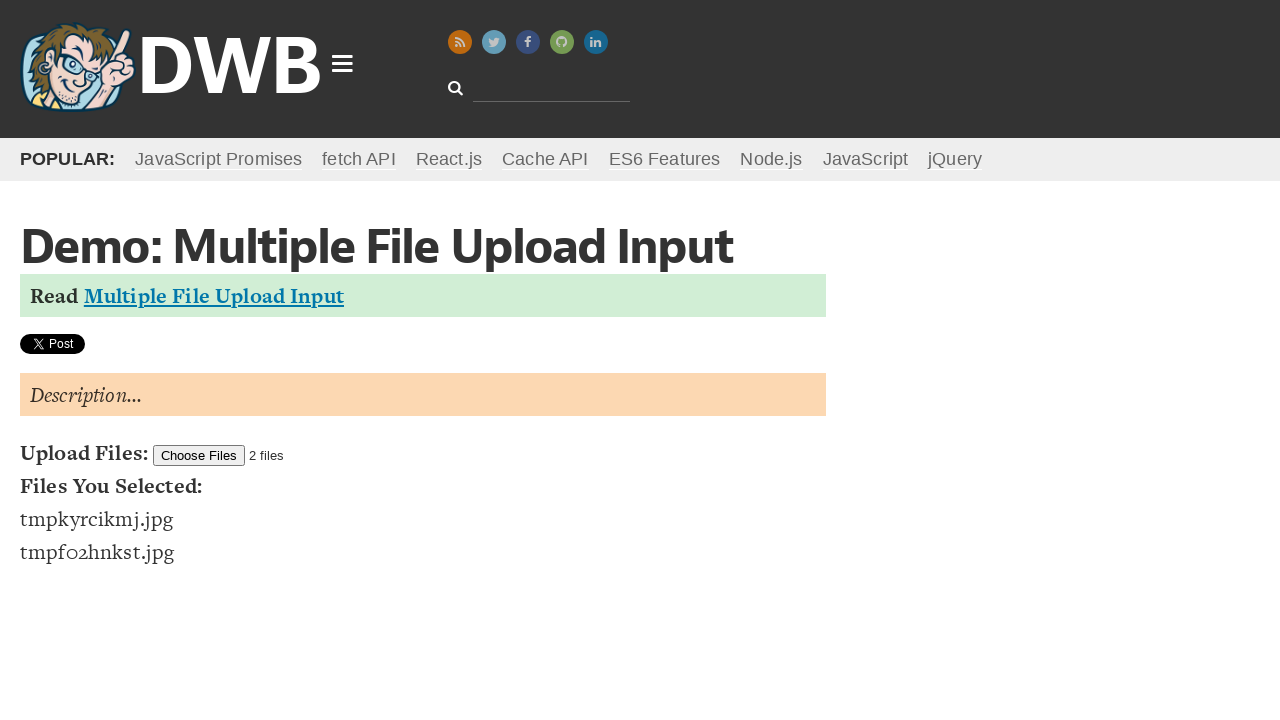

Cleaned up temporary test files
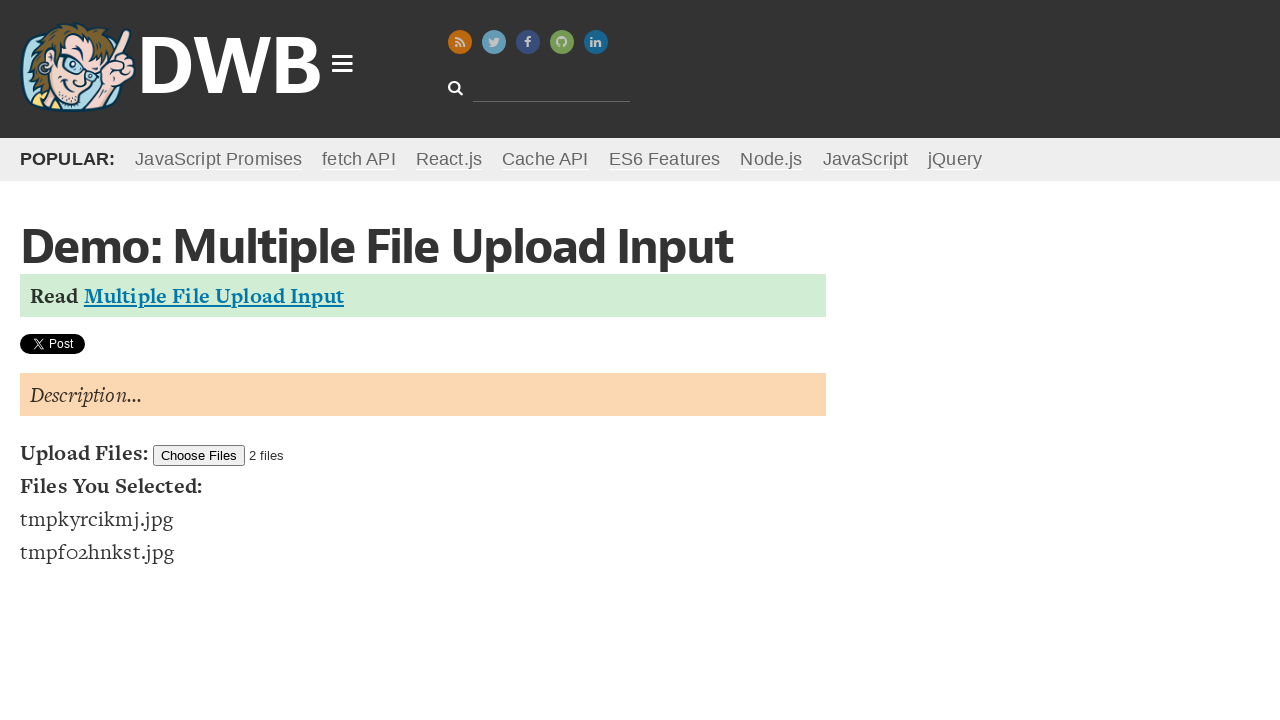

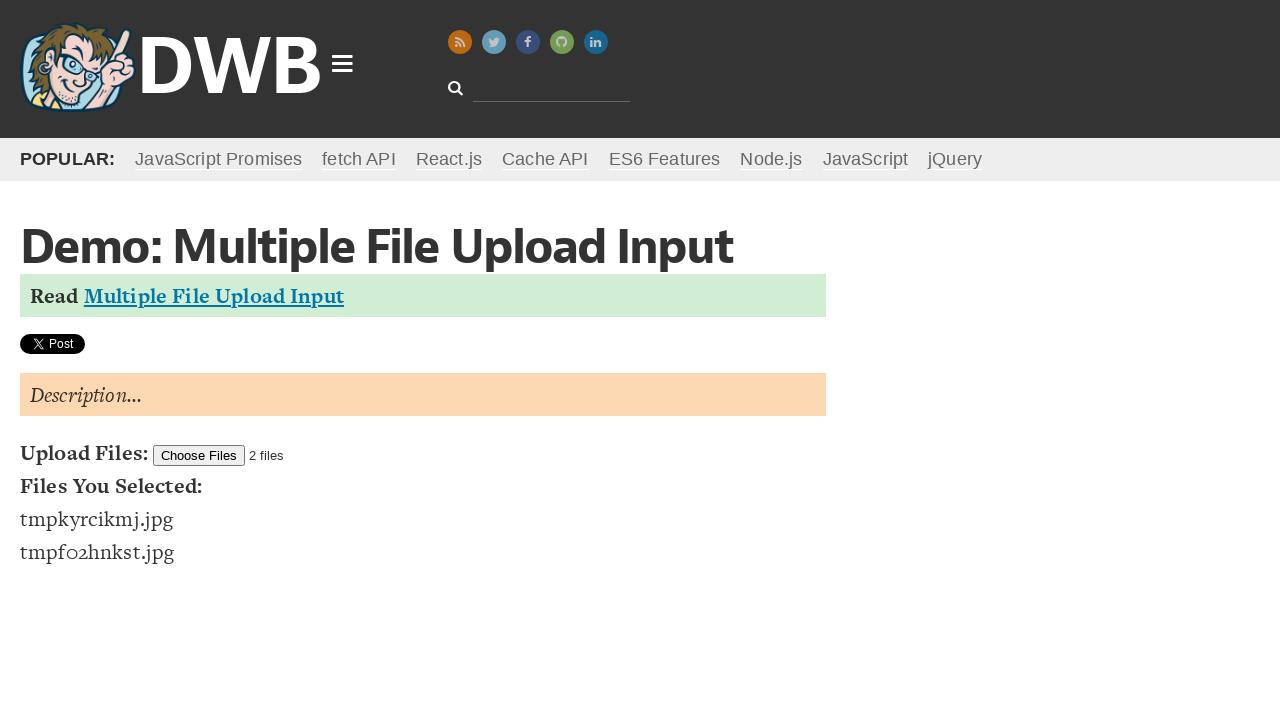